Tests marking all todo items as completed using the toggle all checkbox

Starting URL: https://demo.playwright.dev/todomvc

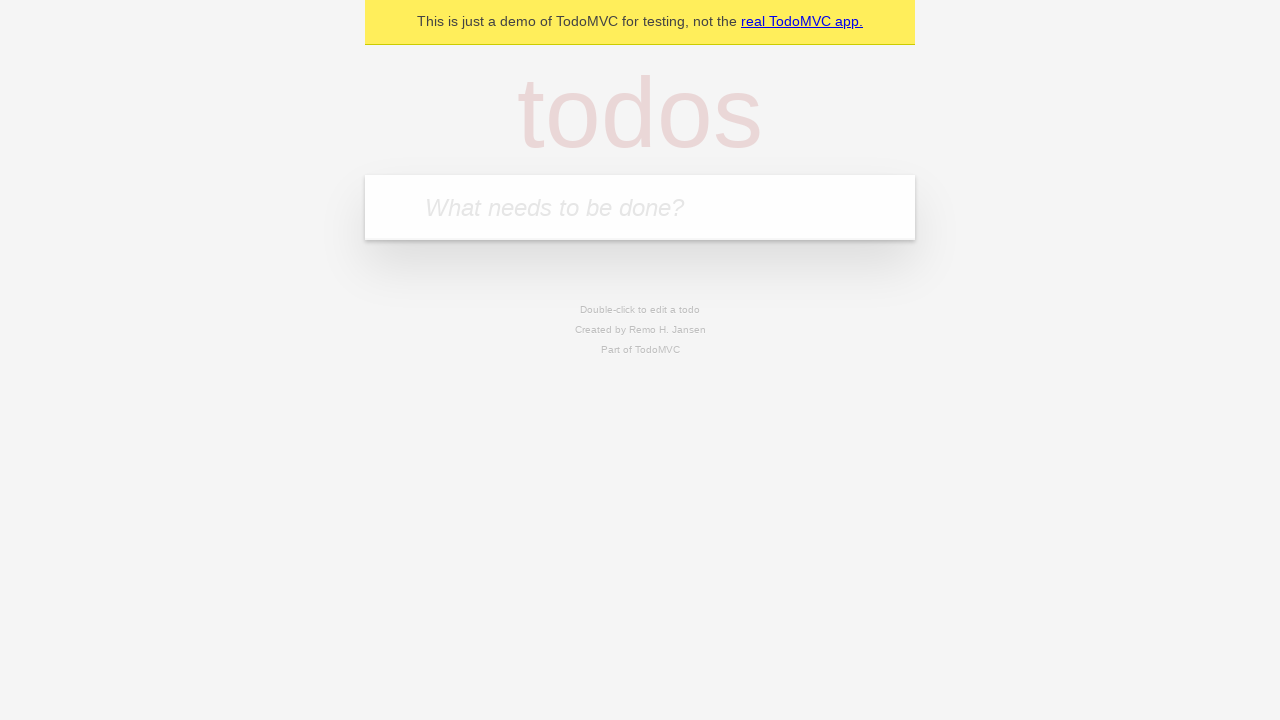

Filled todo input with 'buy some cheese' on internal:attr=[placeholder="What needs to be done?"i]
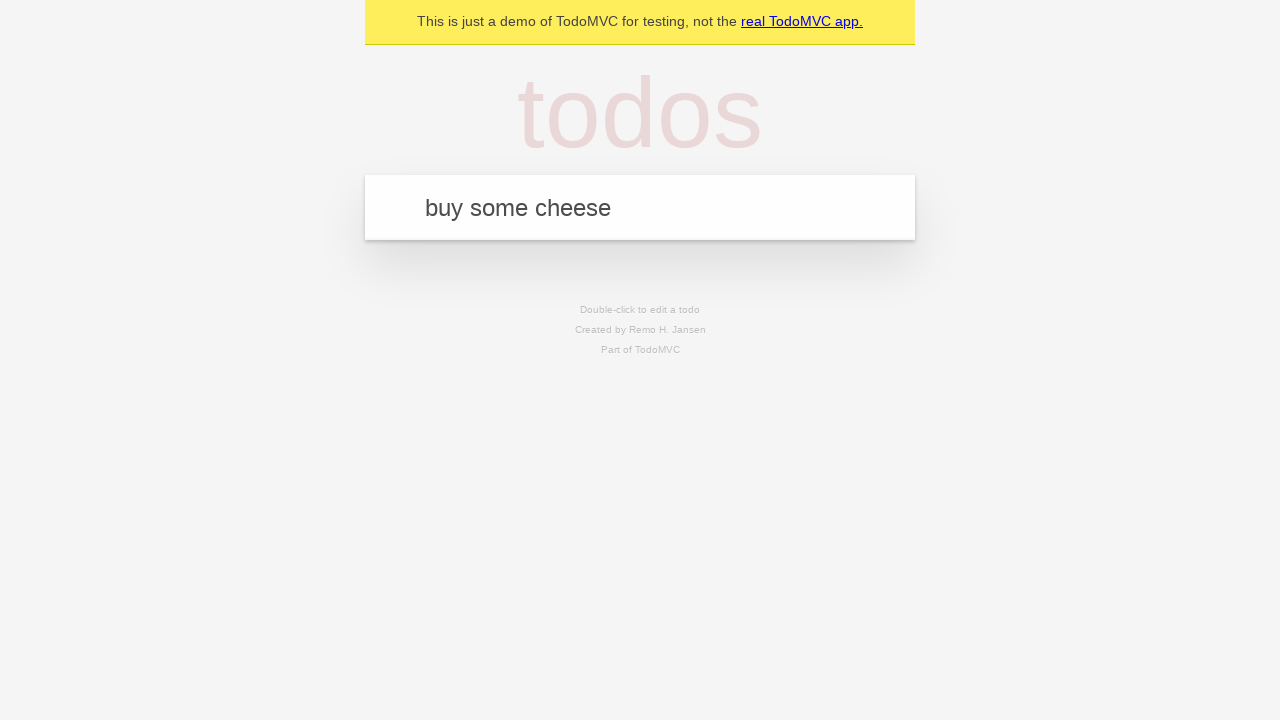

Pressed Enter to create first todo item on internal:attr=[placeholder="What needs to be done?"i]
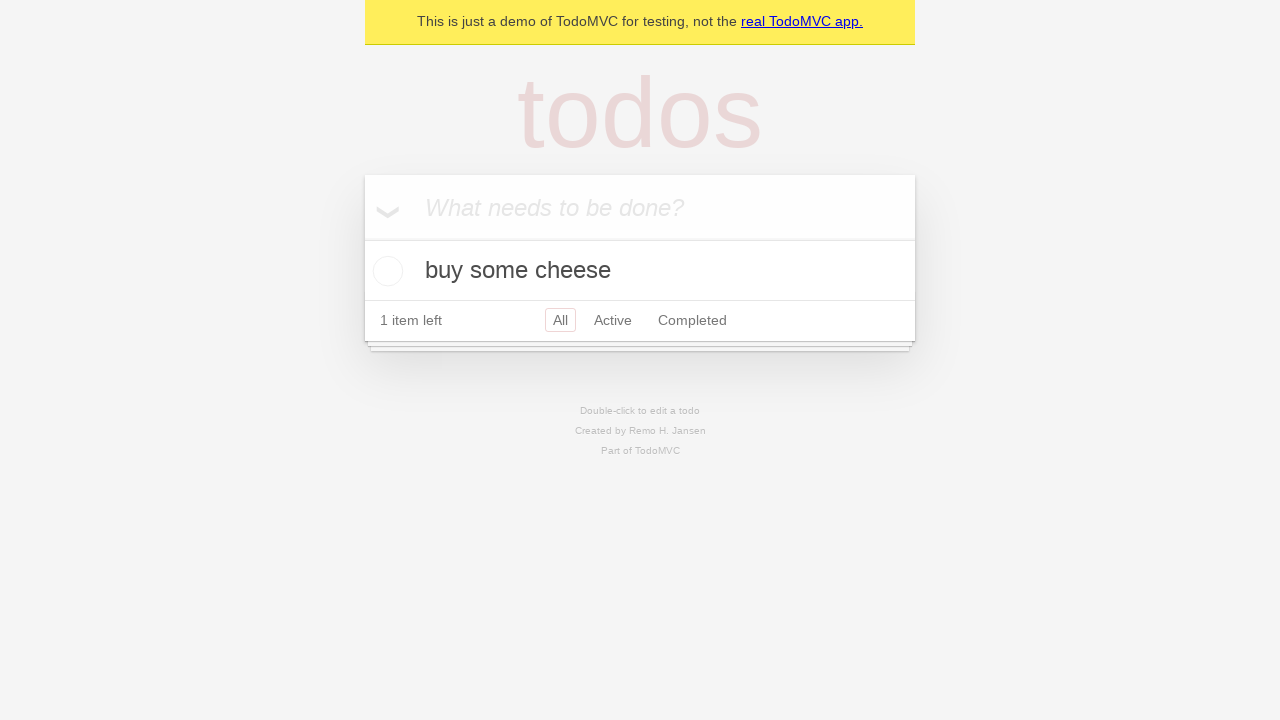

Filled todo input with 'feed the cat' on internal:attr=[placeholder="What needs to be done?"i]
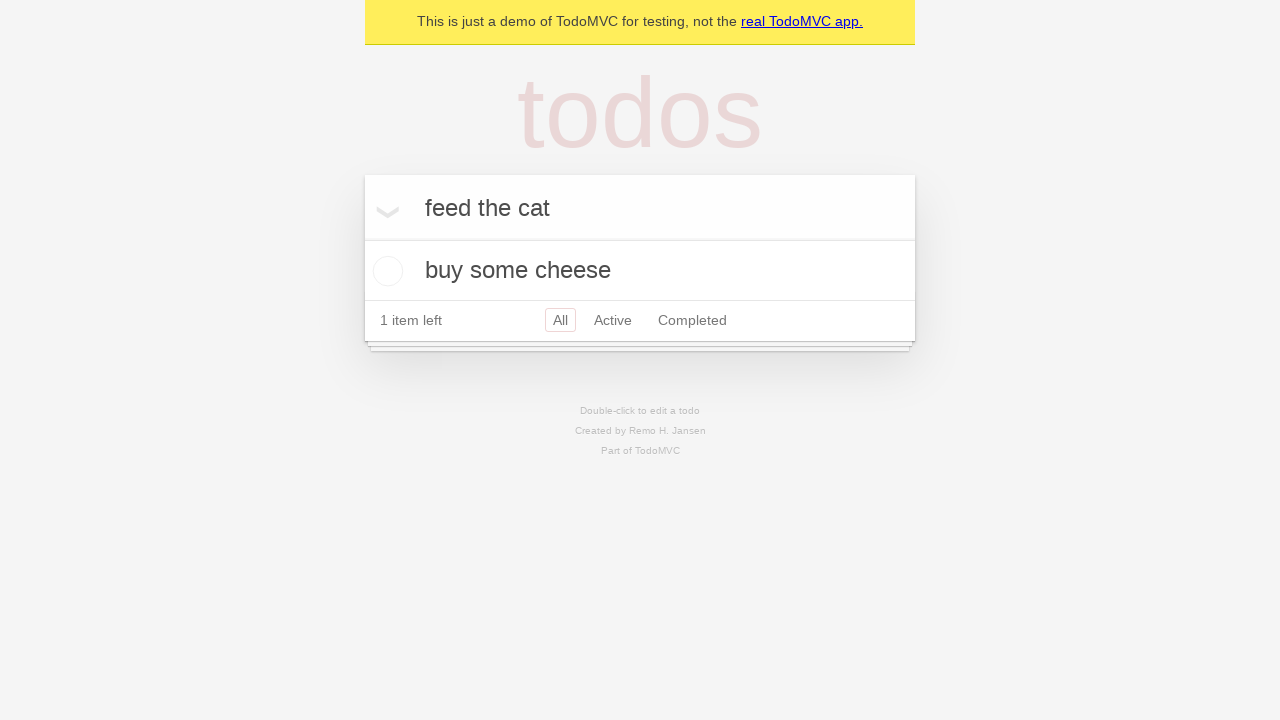

Pressed Enter to create second todo item on internal:attr=[placeholder="What needs to be done?"i]
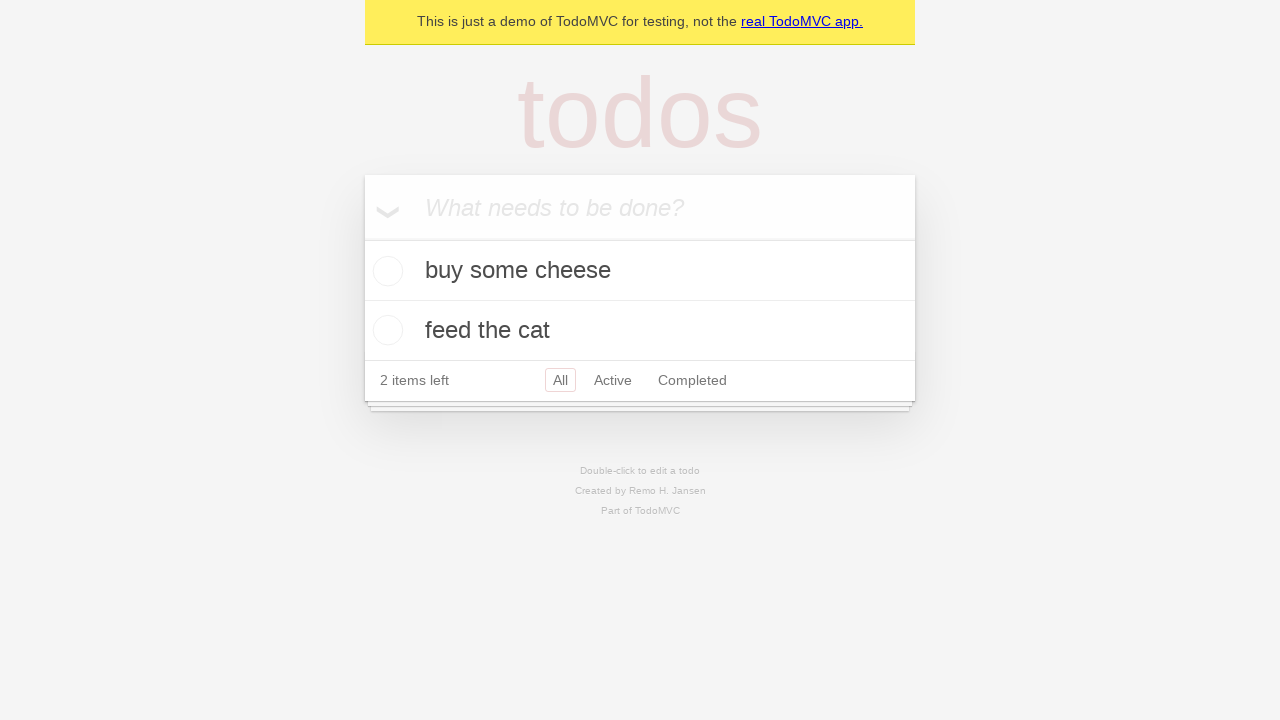

Filled todo input with 'book a doctors appointment' on internal:attr=[placeholder="What needs to be done?"i]
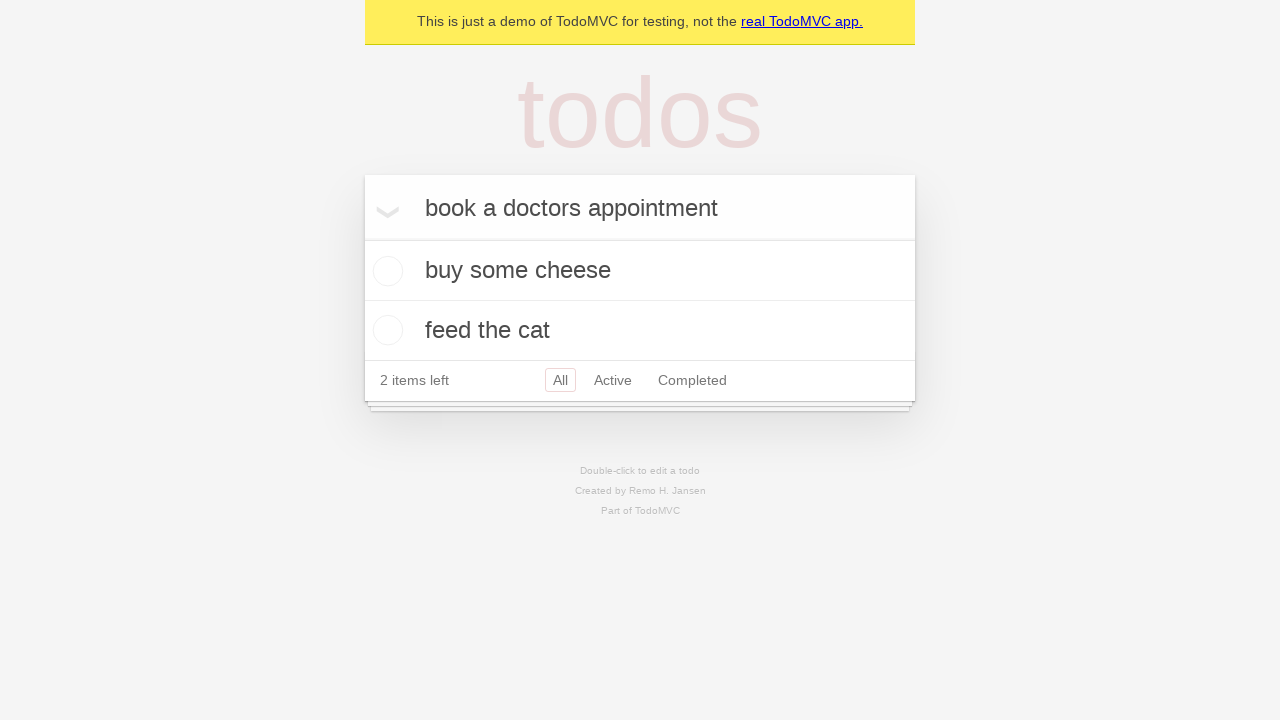

Pressed Enter to create third todo item on internal:attr=[placeholder="What needs to be done?"i]
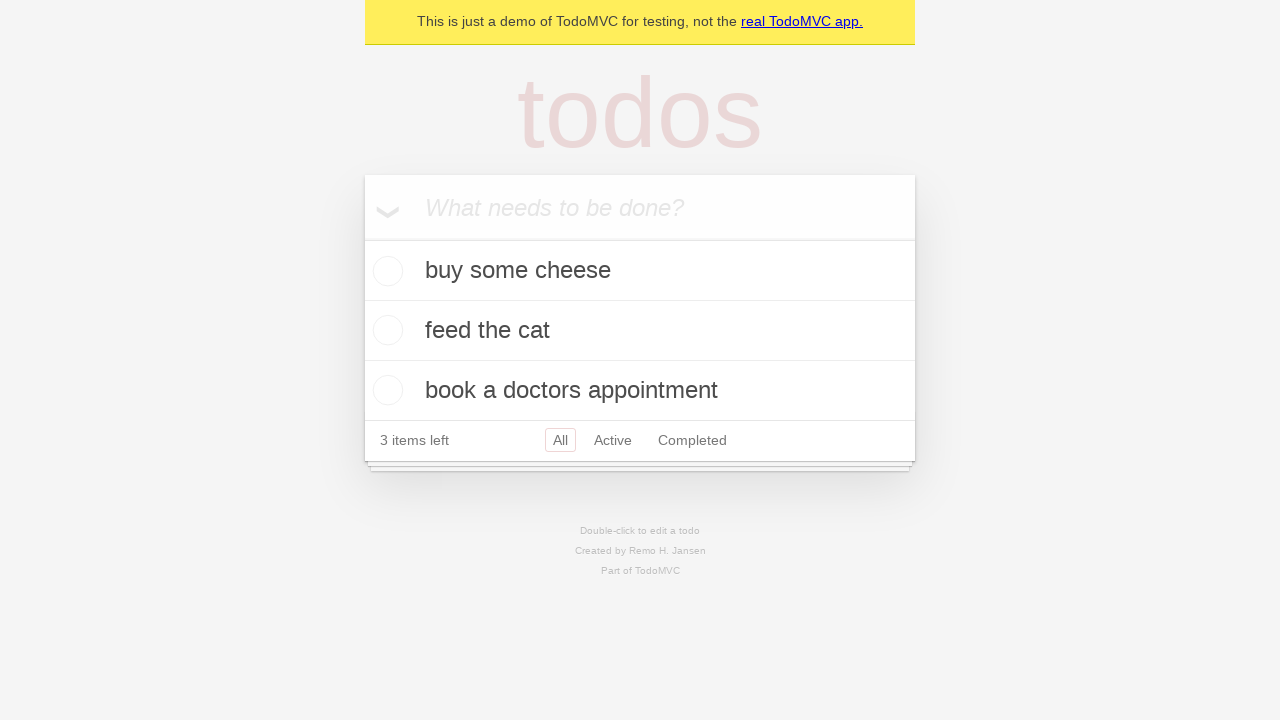

Clicked 'Mark all as complete' checkbox at (362, 238) on internal:label="Mark all as complete"i
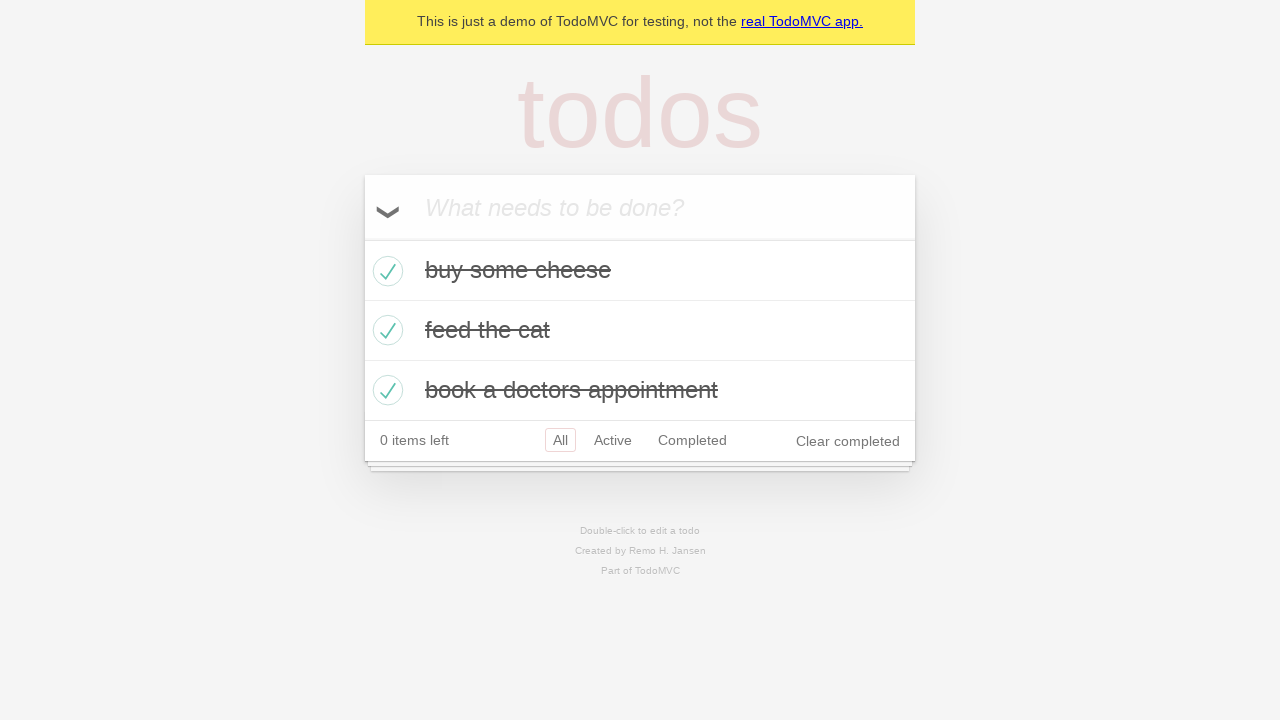

Waited for todo items to show completed state
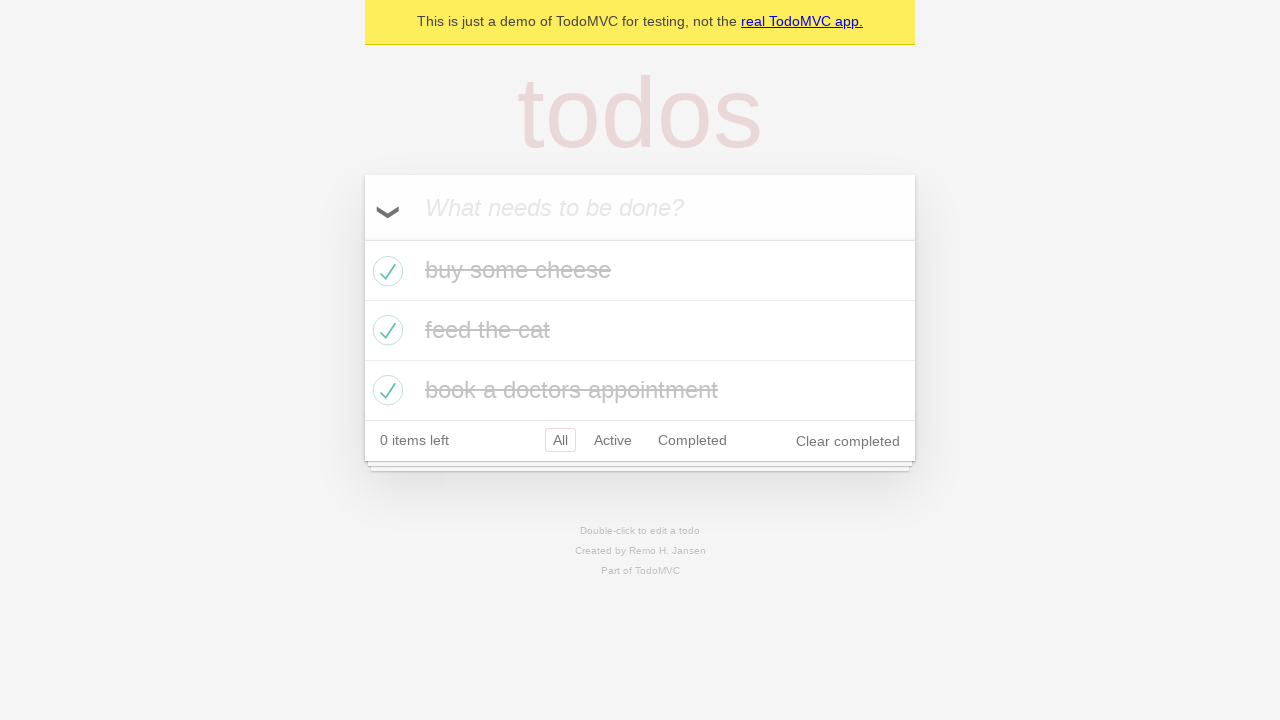

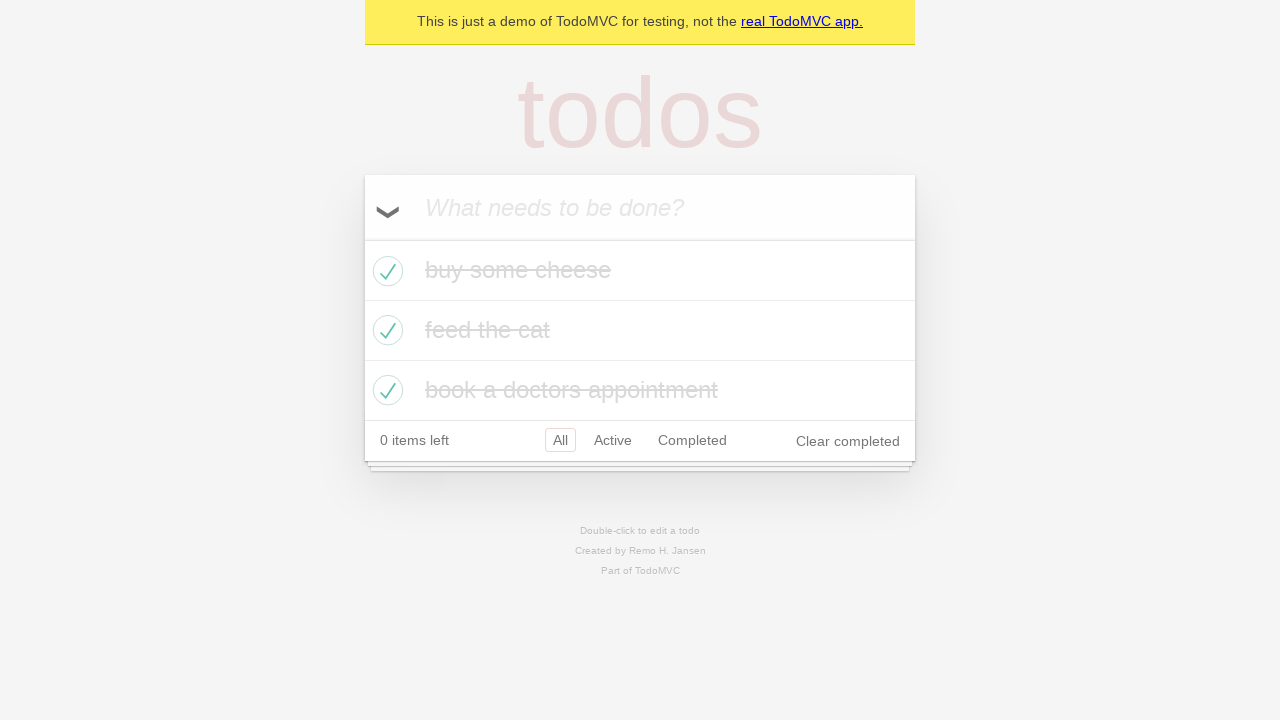